Tests the search functionality on dev.to by entering "Selenium" in the search box and submitting the search

Starting URL: https://dev.to

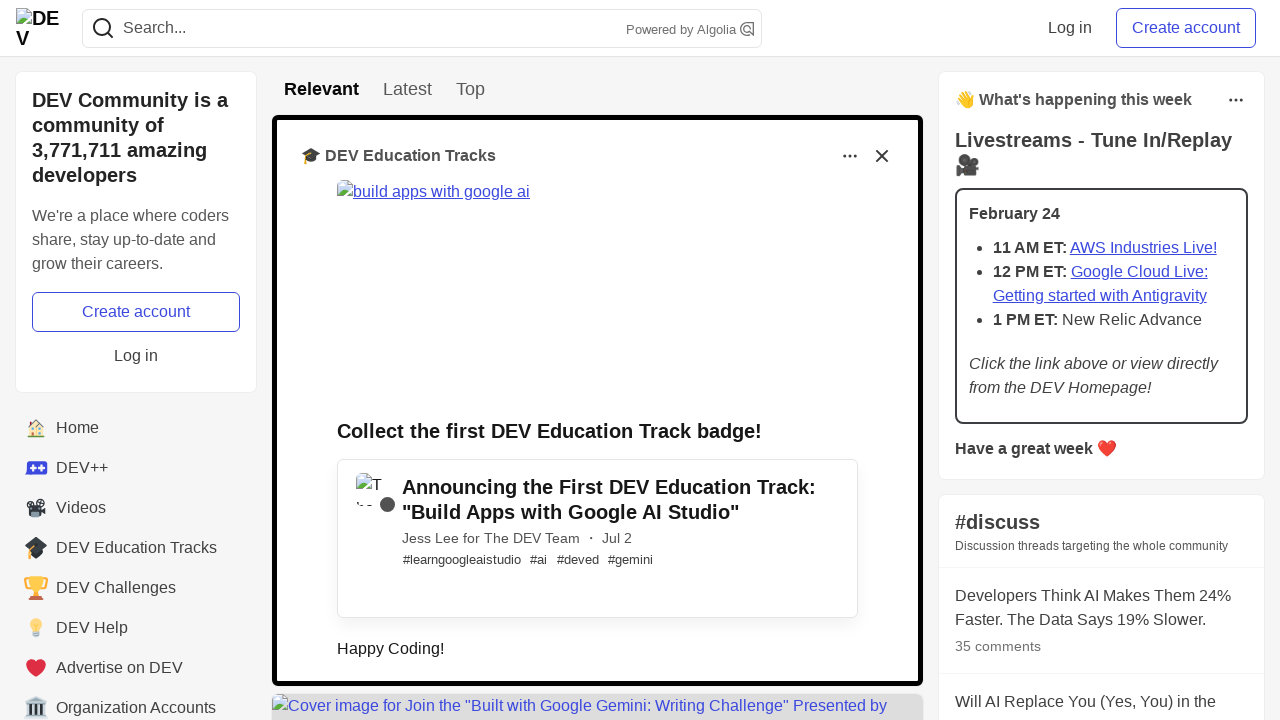

Filled search box with 'Selenium' on input[name='q']
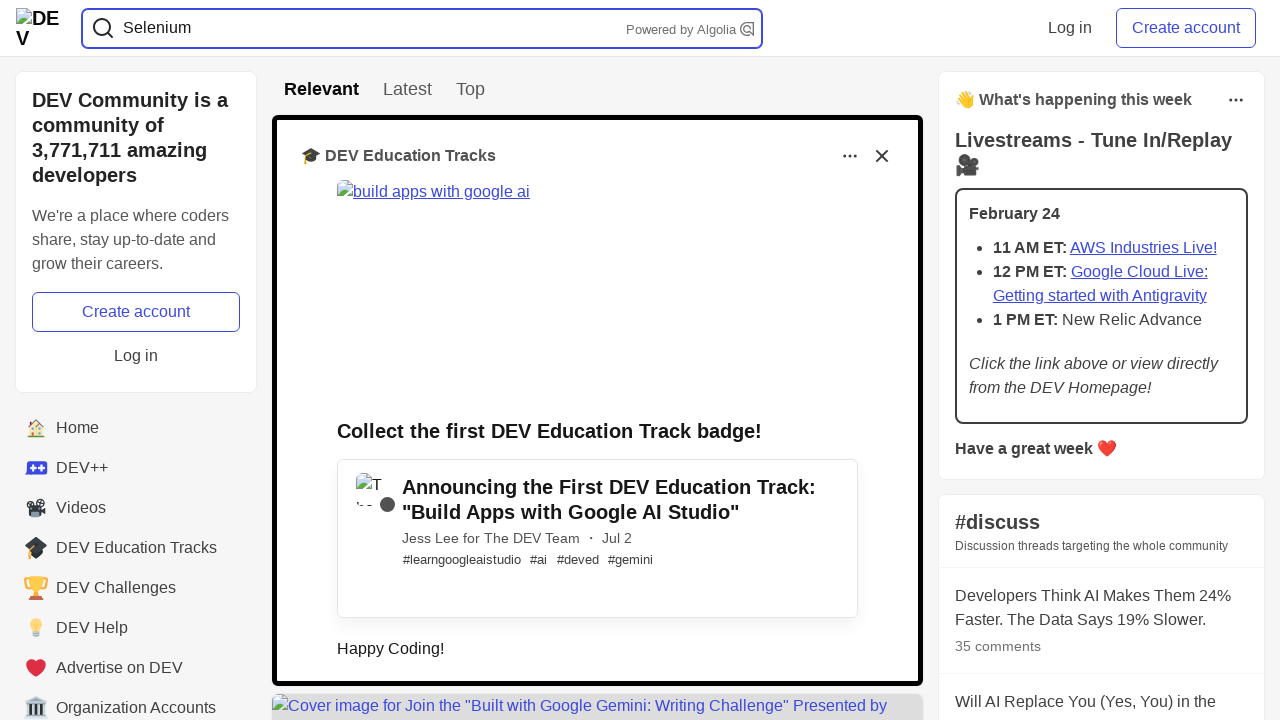

Pressed Enter to submit search query on input[name='q']
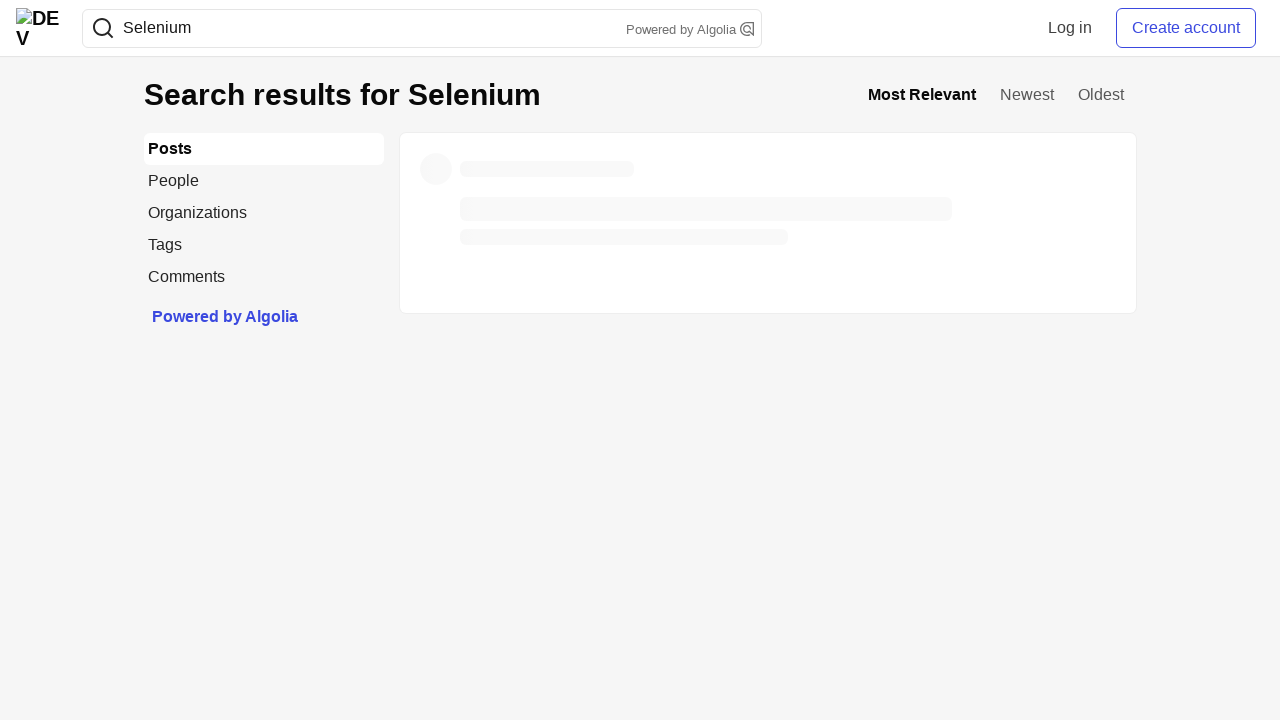

Search results loaded successfully
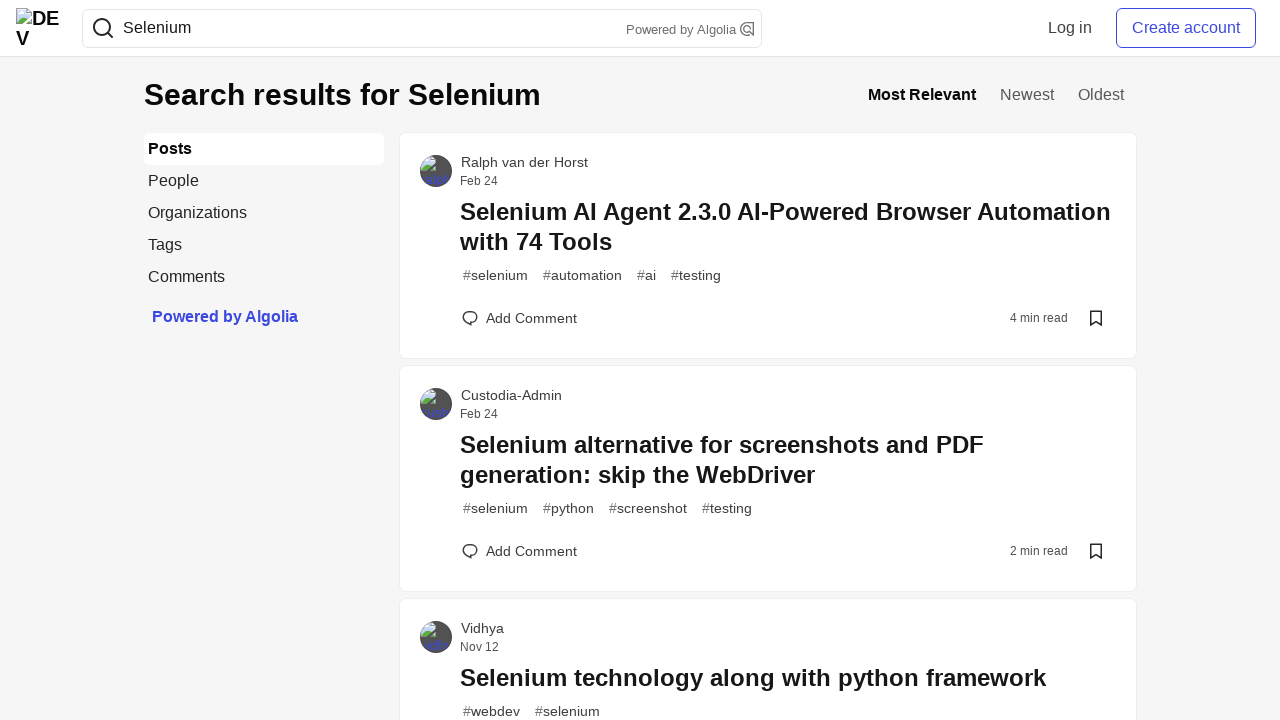

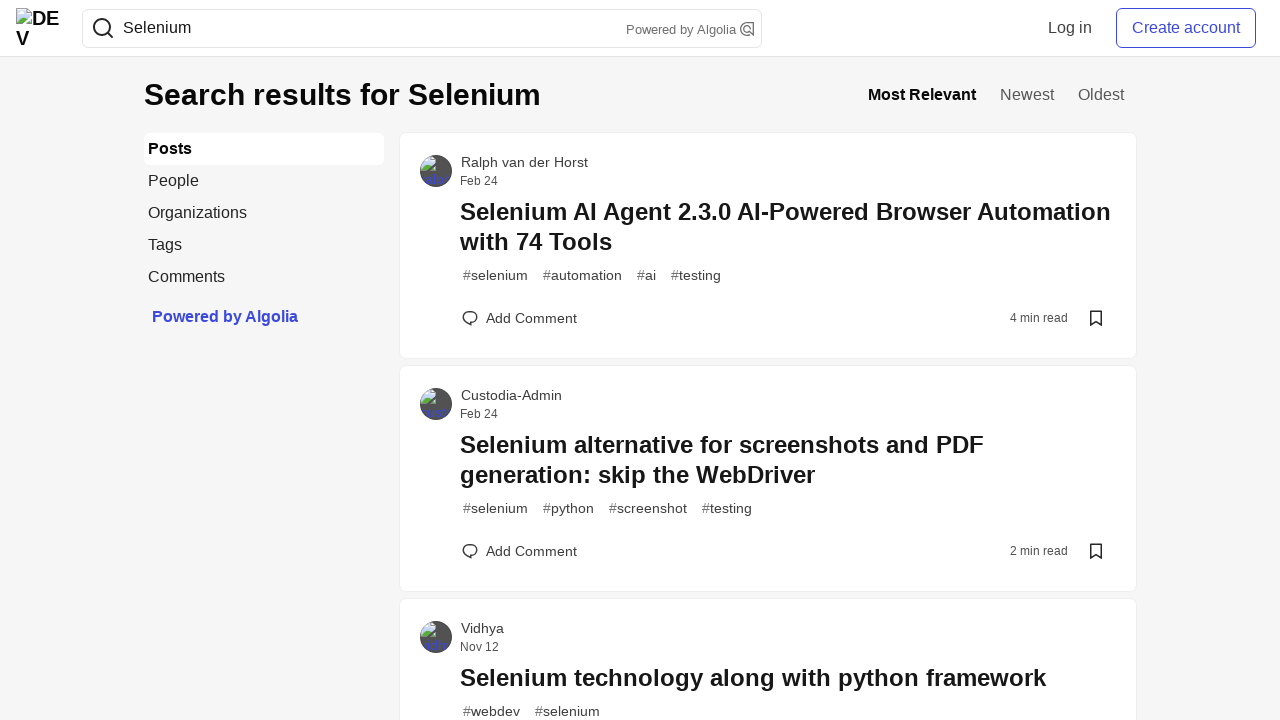